Tests checkout form by filling all fields with valid data and verifying green validation borders

Starting URL: https://webshop-agil-testautomatiserare.netlify.app/checkout

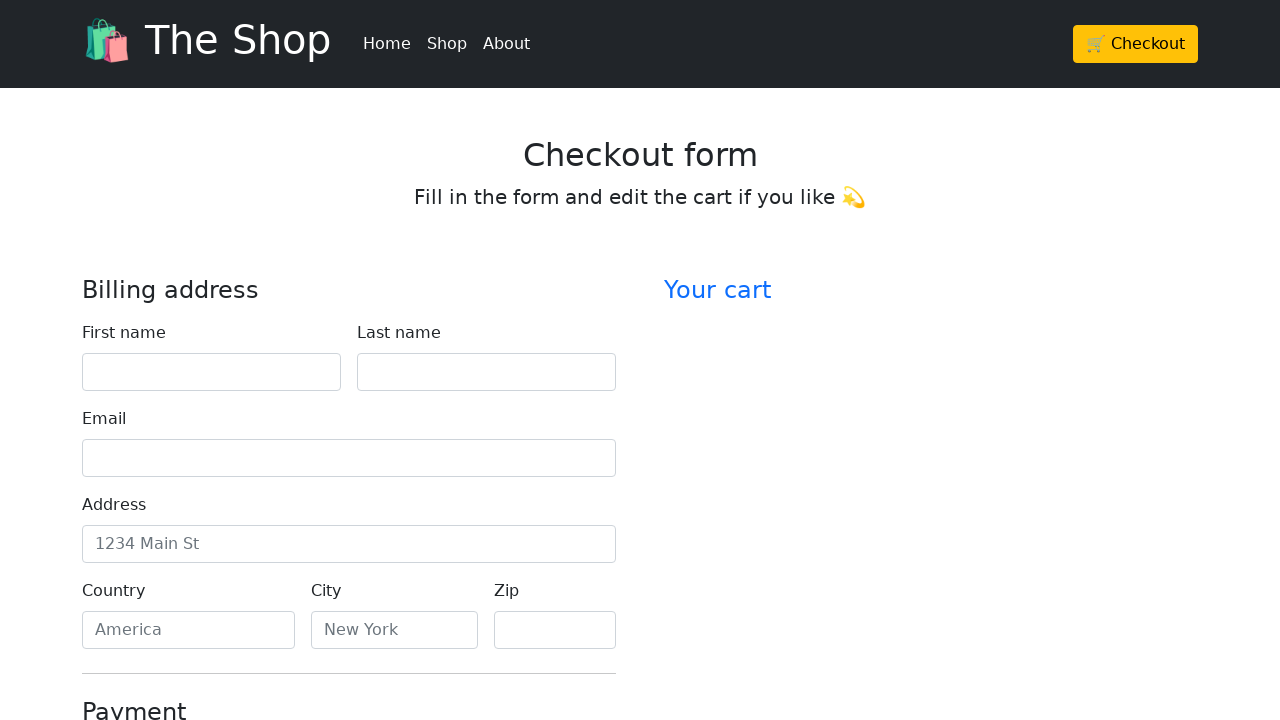

Filled first name field with 'John' on #firstName
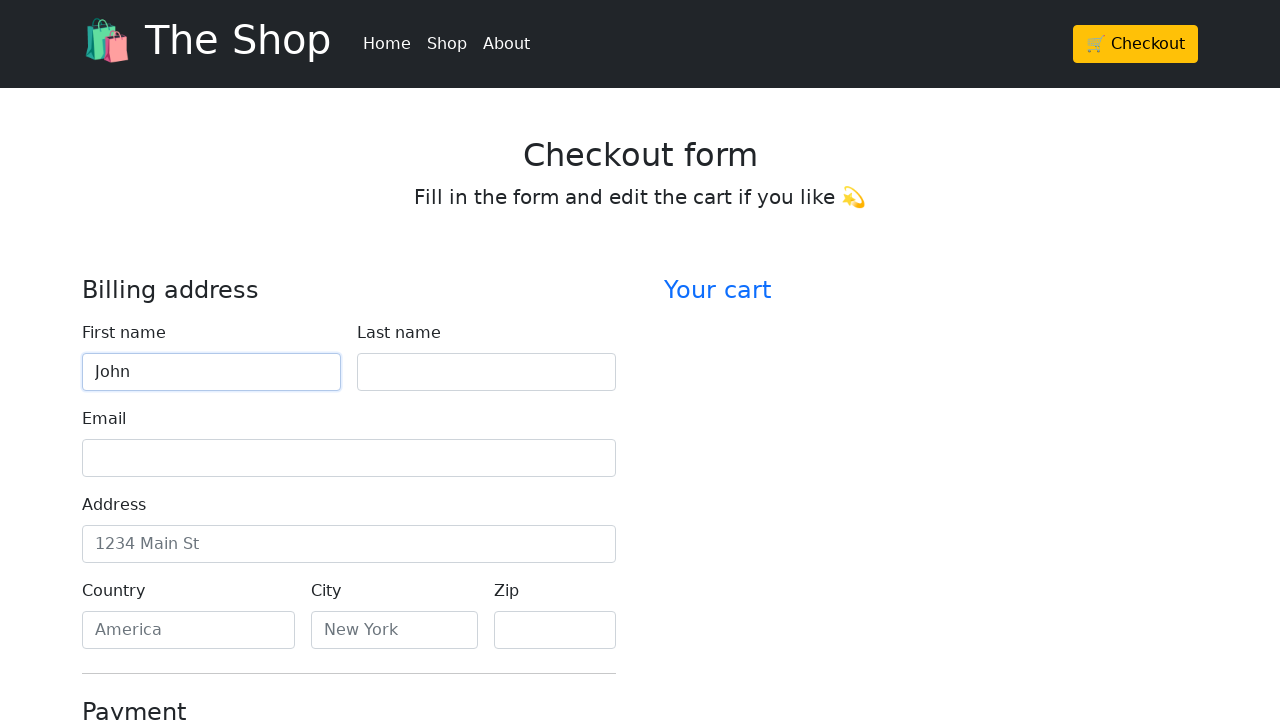

Filled last name field with 'Doe' on #lastName
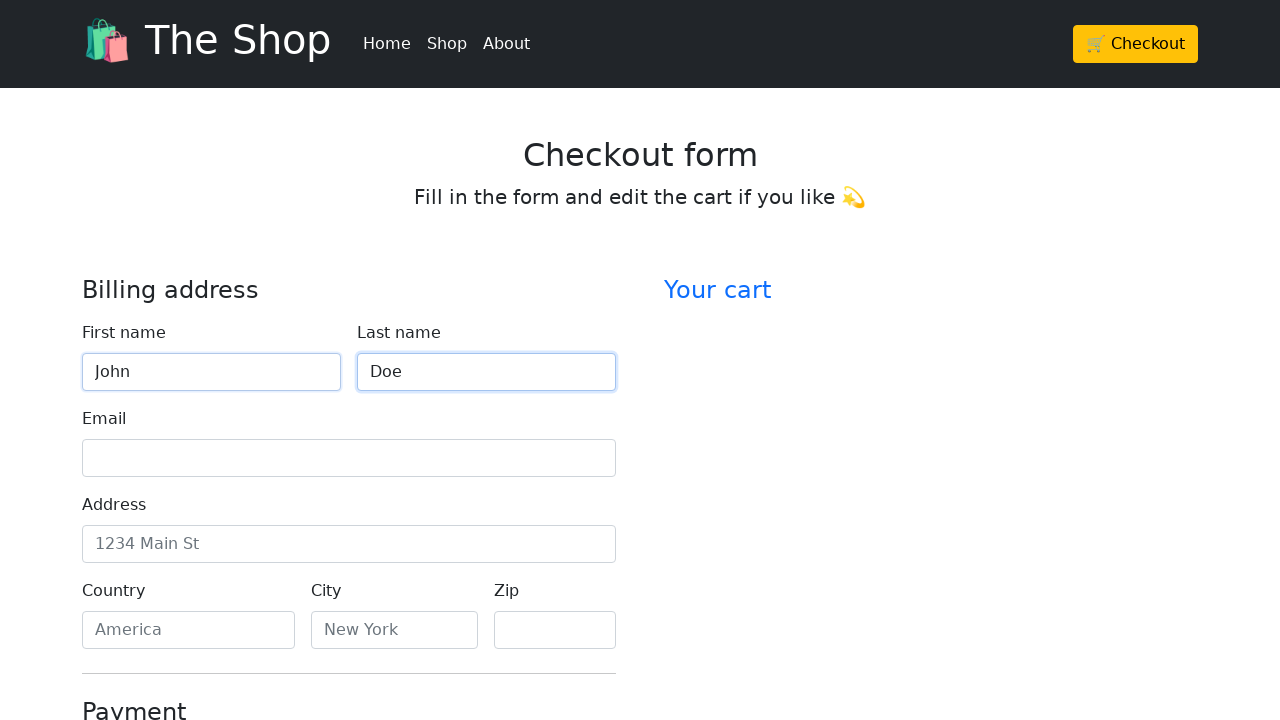

Filled email field with 'john.doe@example.com' on #email
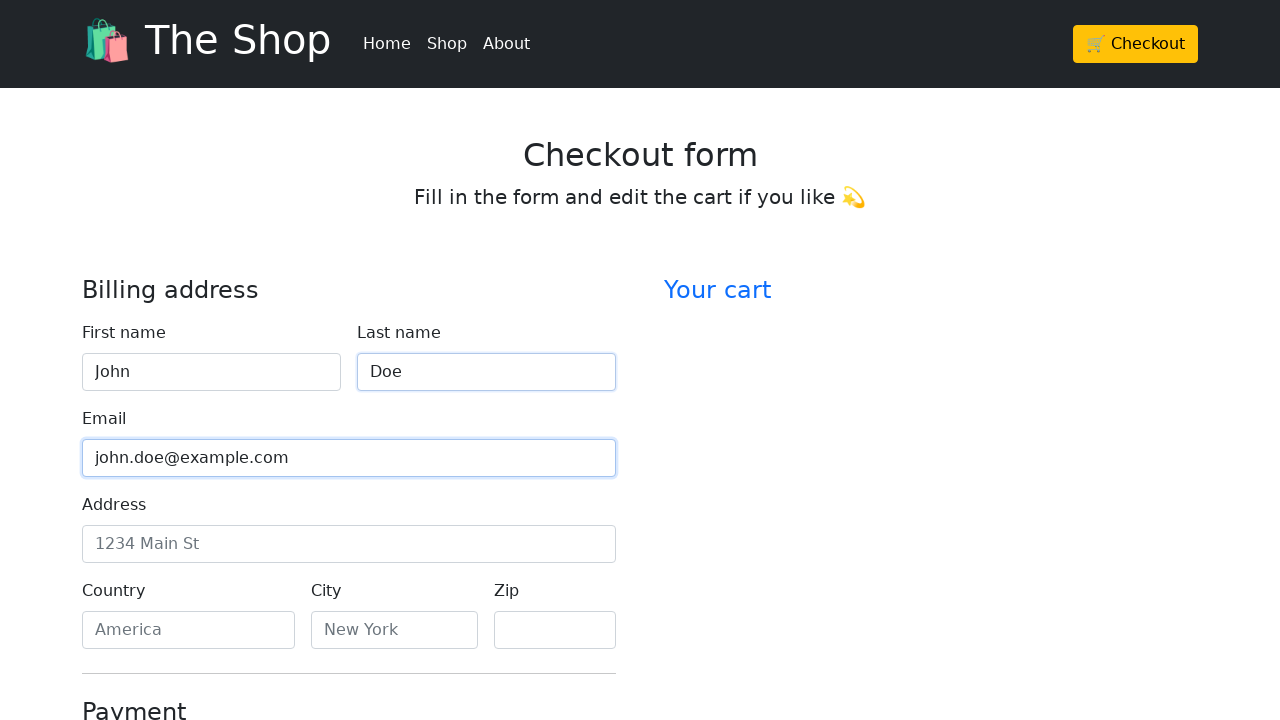

Filled address field with '123 Main Street' on #address
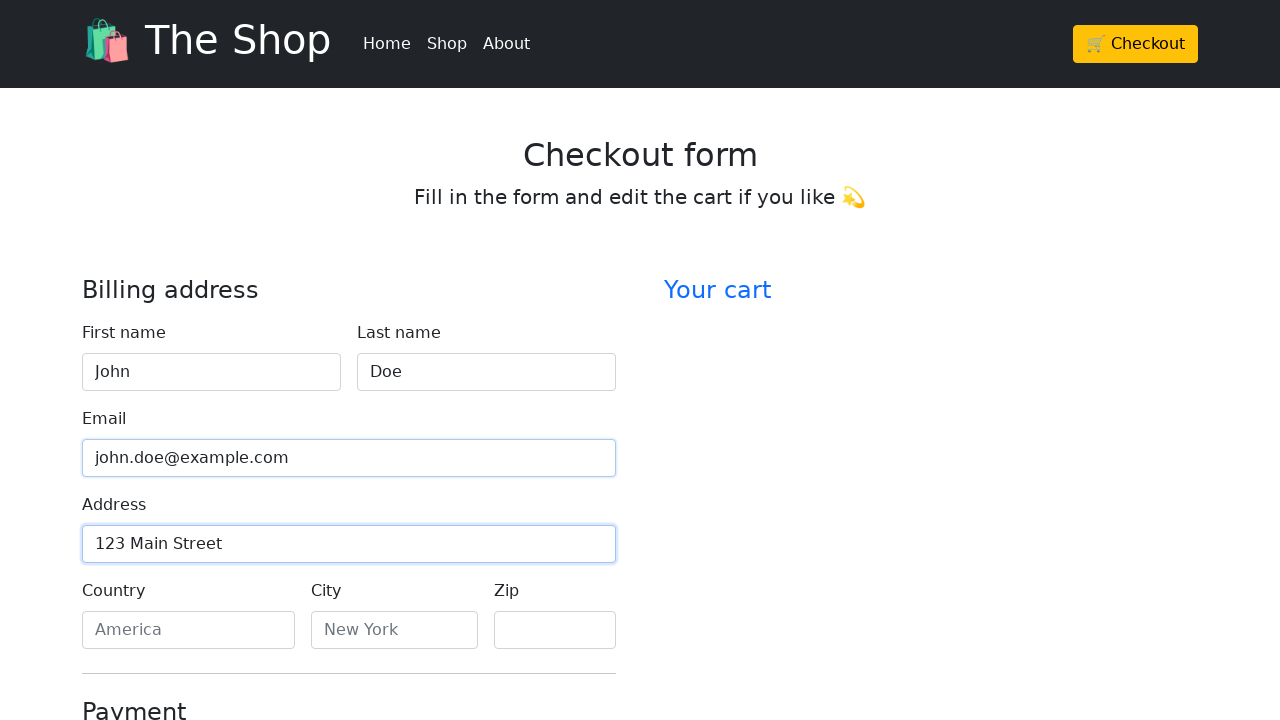

Filled country field with 'Sweden' on #country
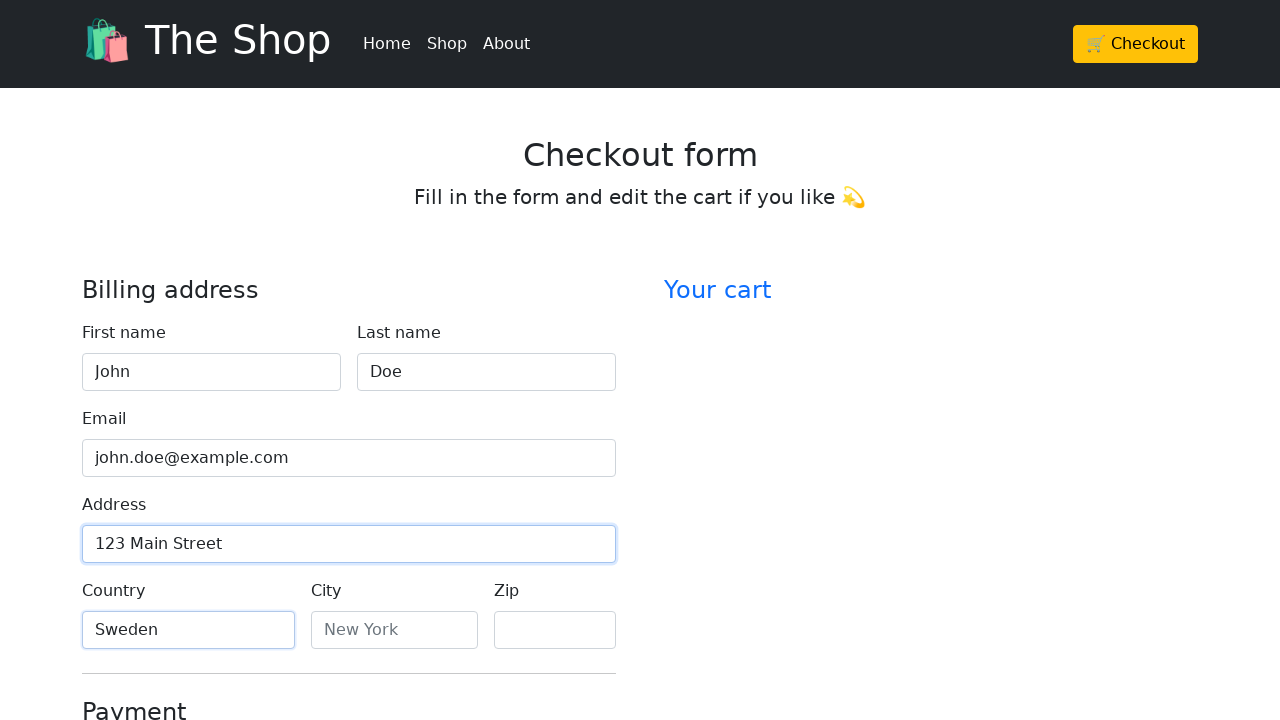

Filled city field with 'Stockholm' on #city
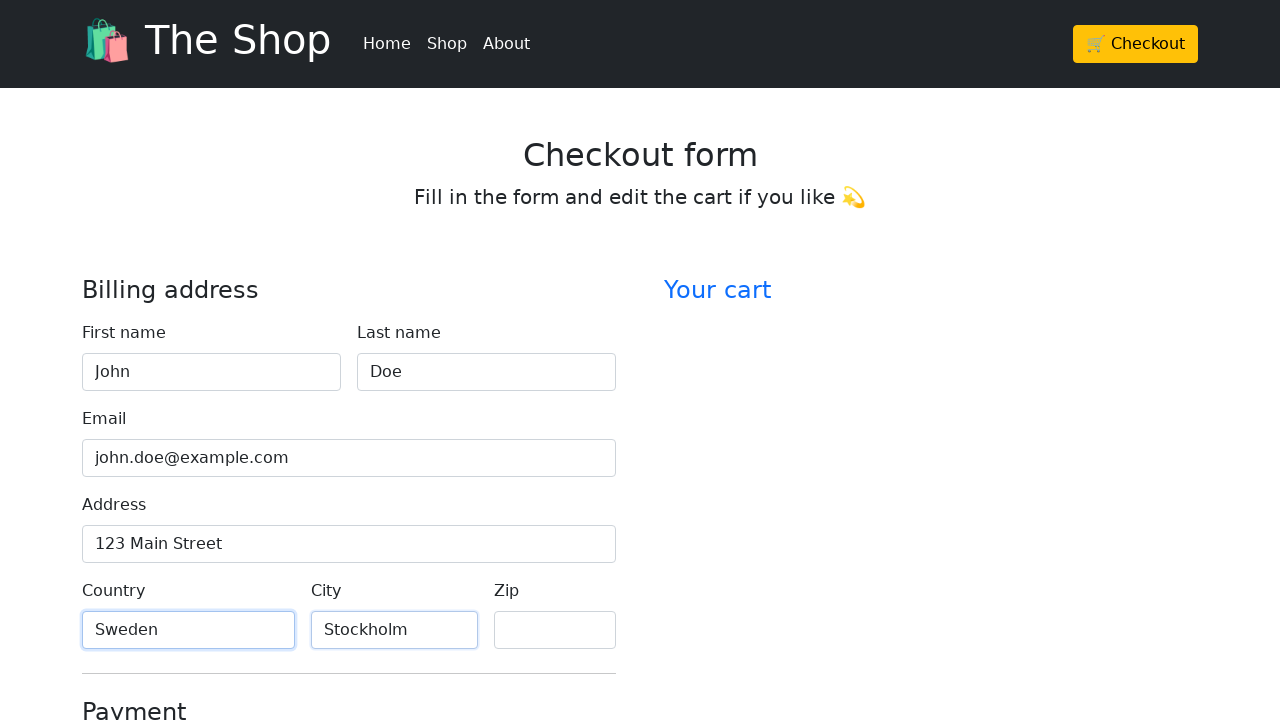

Filled zip code field with '12345' on #zip
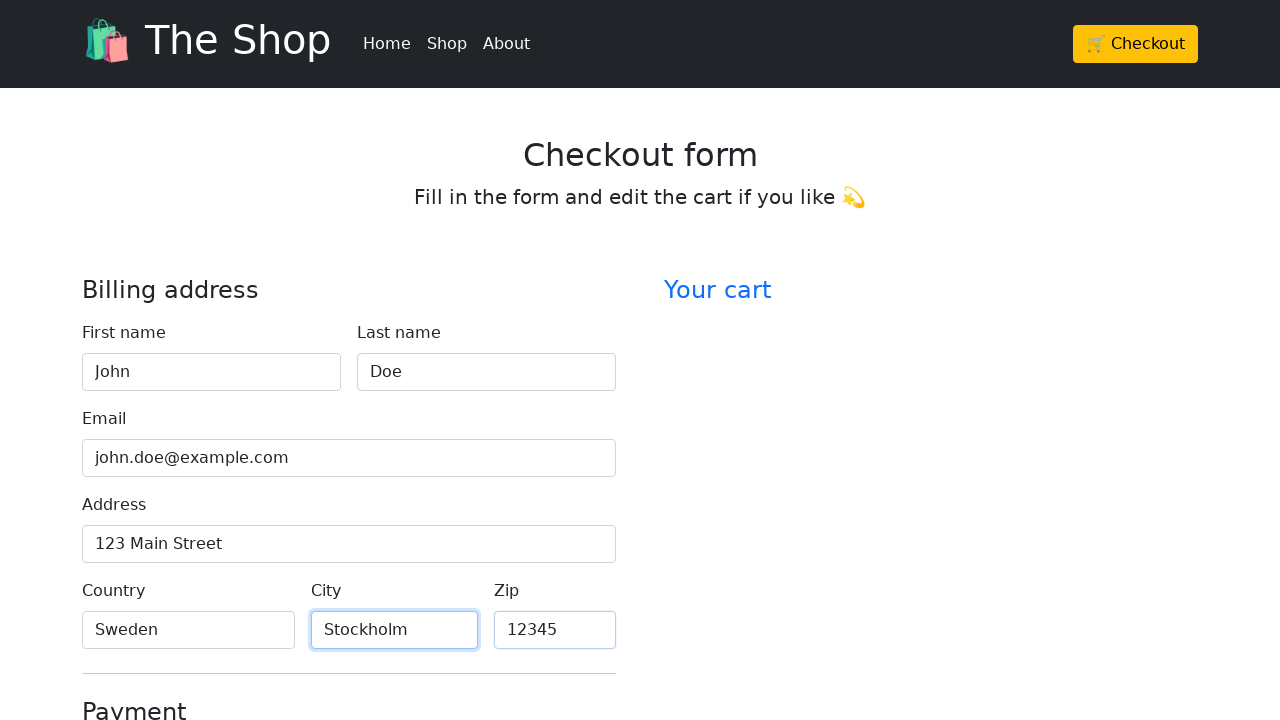

Located 'Continue to checkout' button
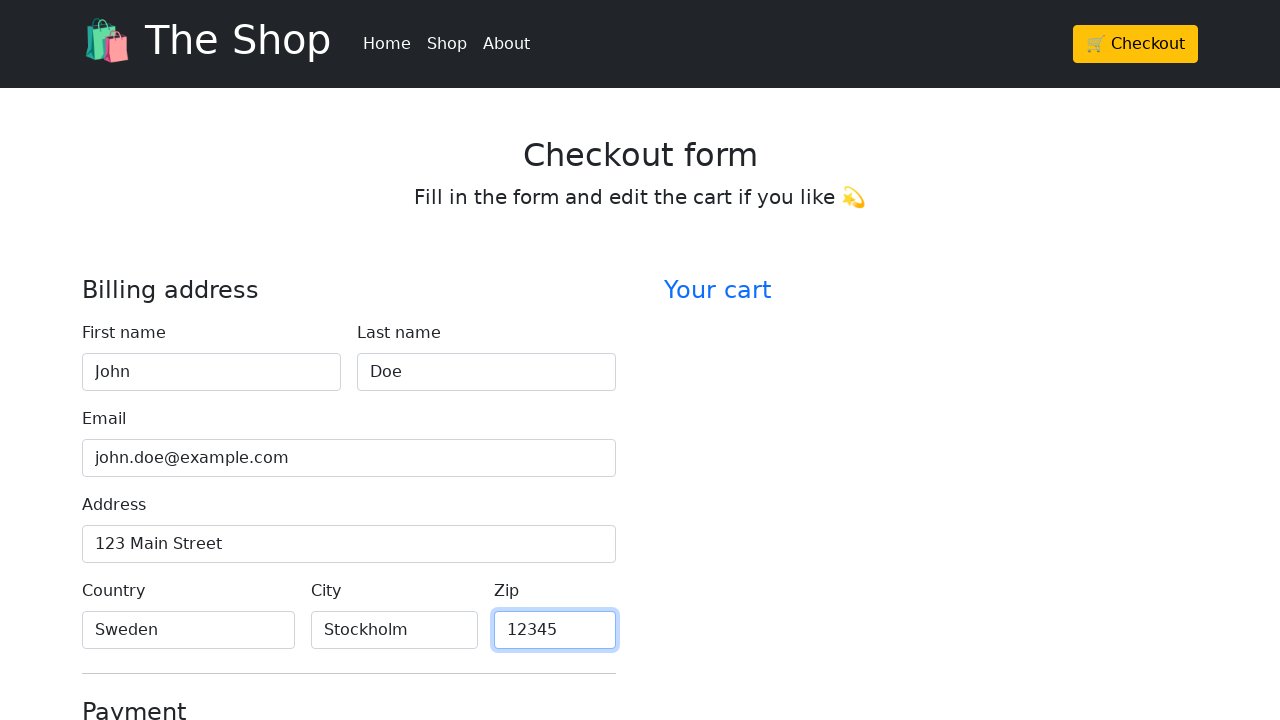

Clicked 'Continue to checkout' button
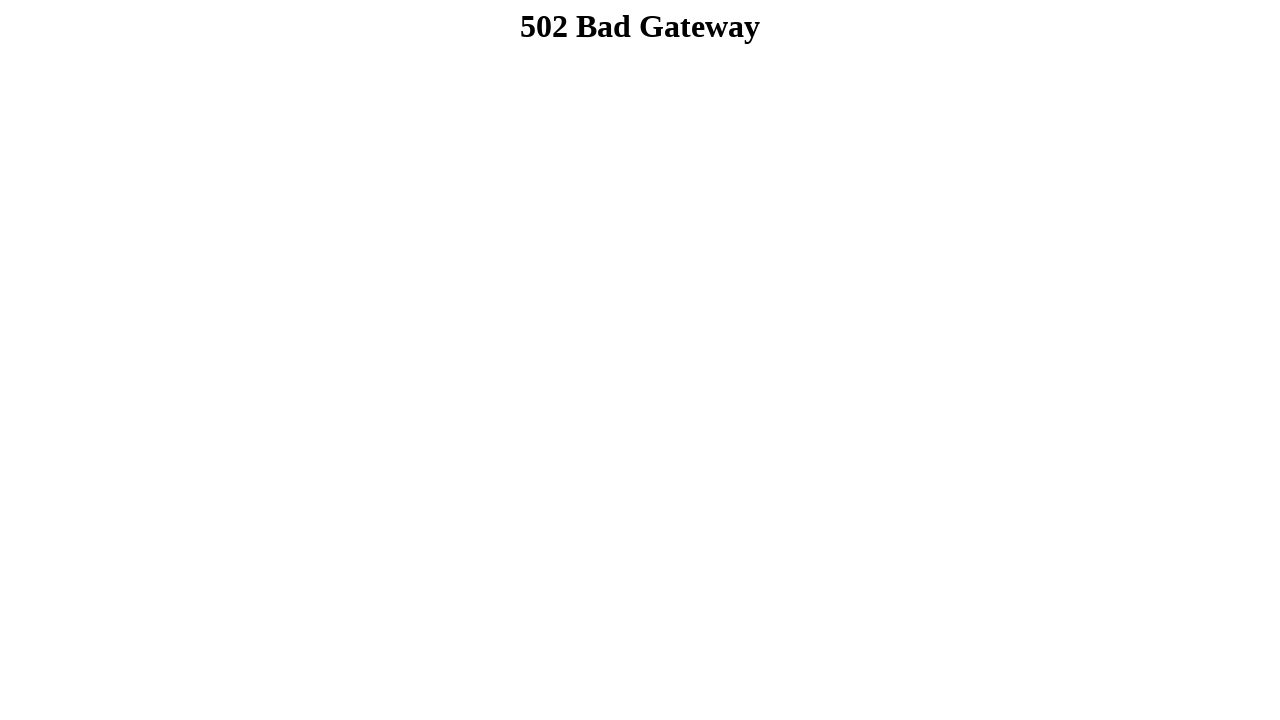

Waited 1 second for form validation to complete
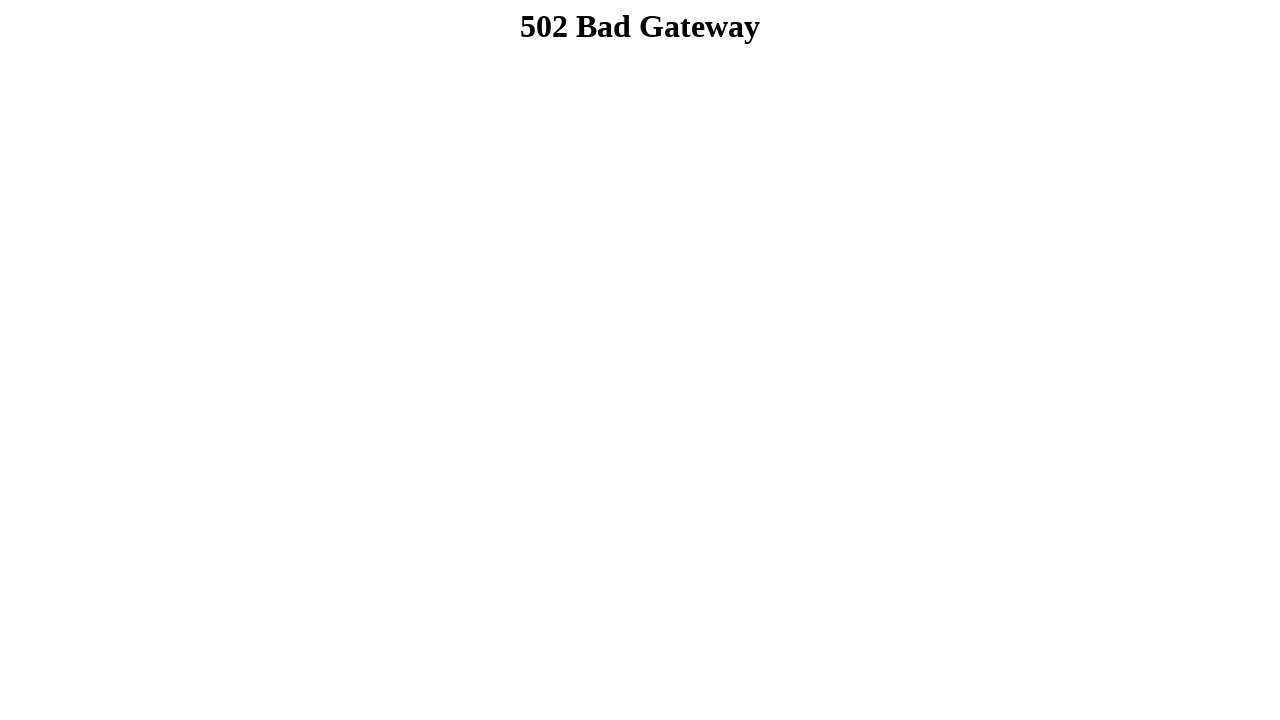

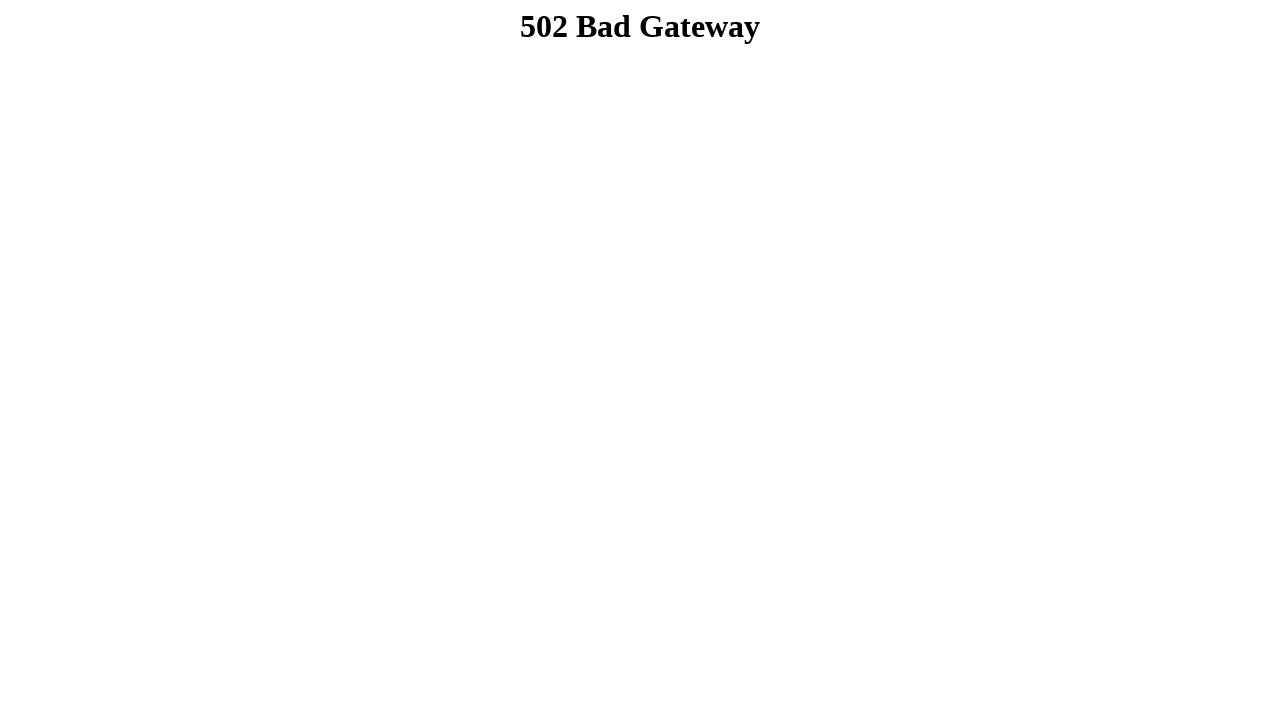